Navigates to Access to Insight similes index, randomly selects a Buddhist text link matching specific patterns (DN, Sn, Dhp, MN, AN, Thig, Ud, Miln), and navigates to that text page

Starting URL: https://www.accesstoinsight.org/index-similes.html

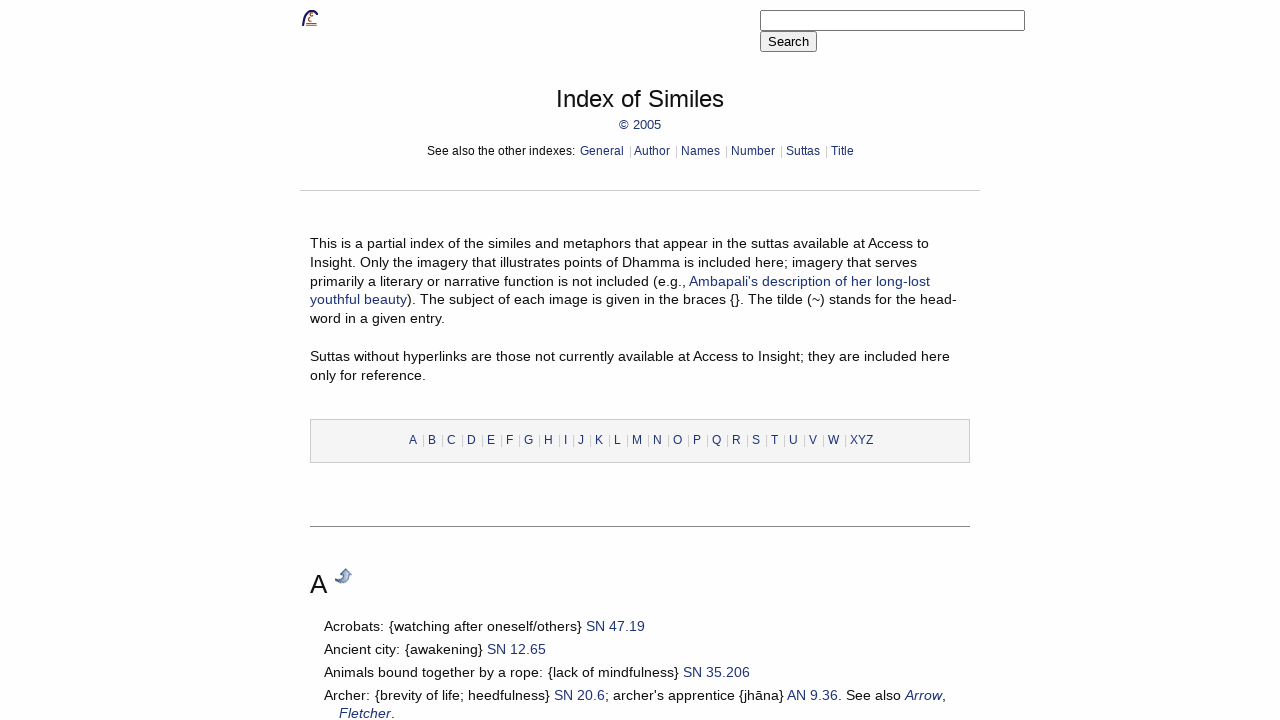

Navigated to Access to Insight similes index
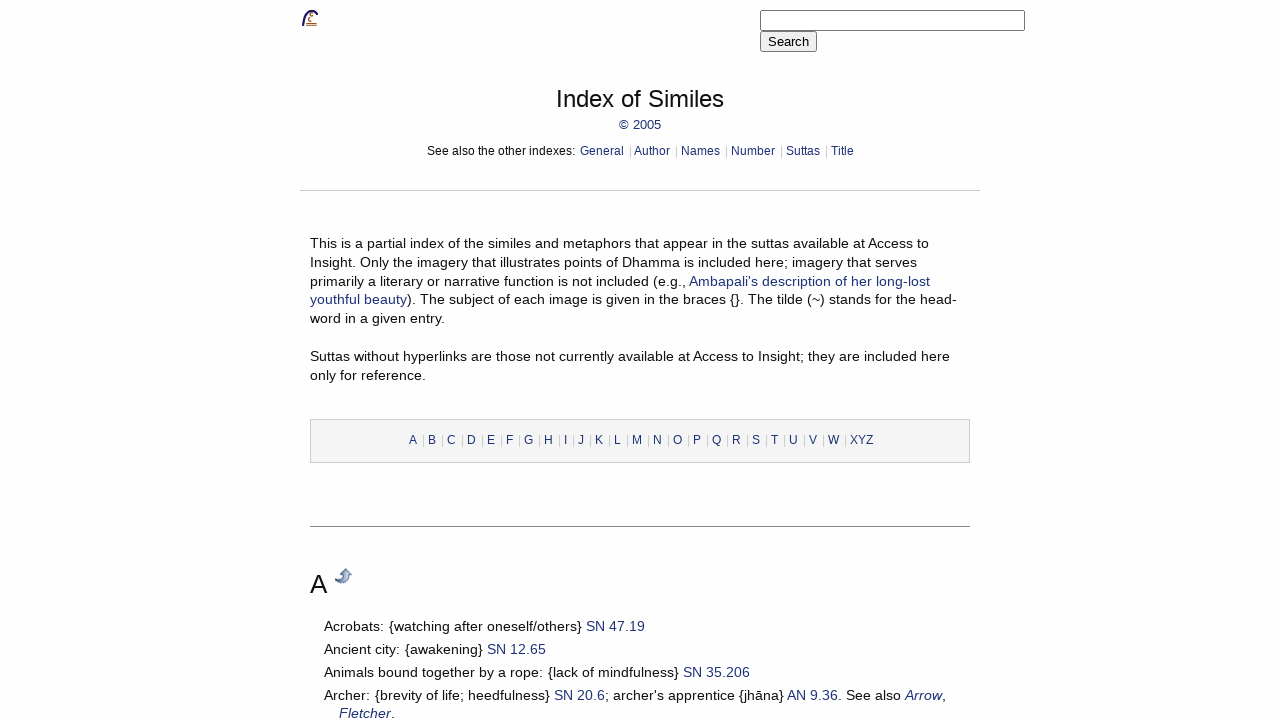

Retrieved all links from the page
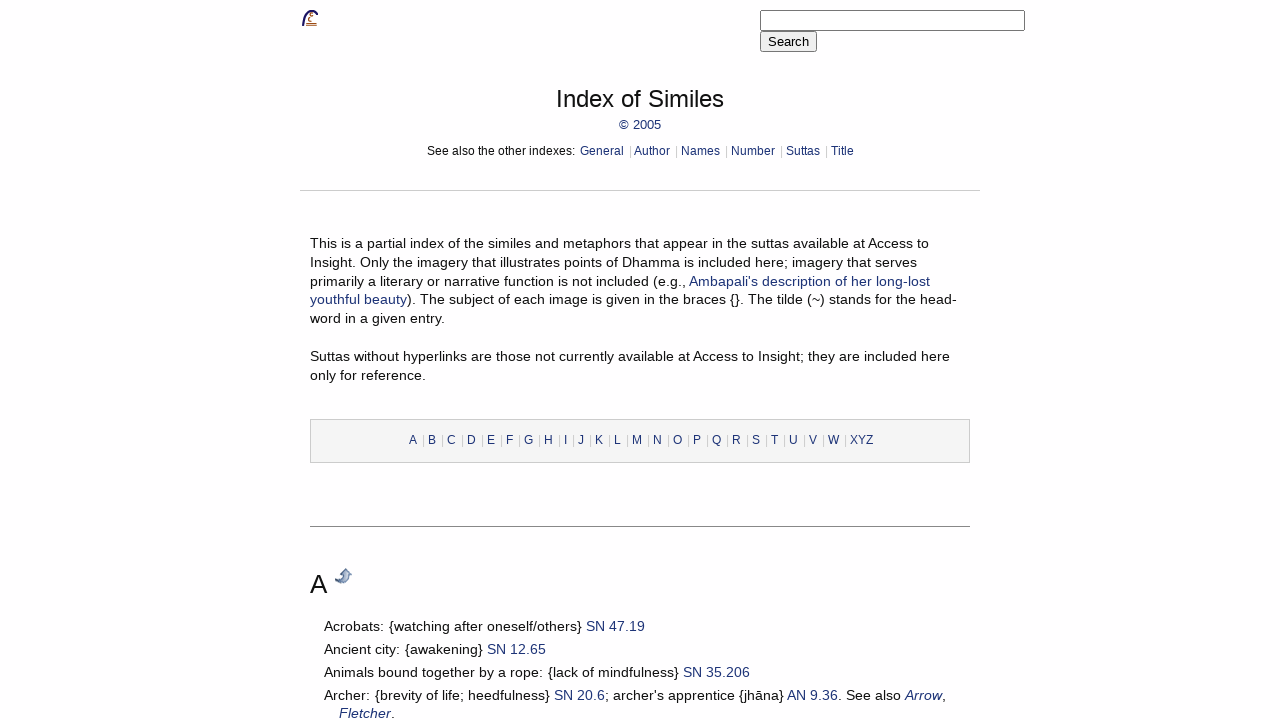

Filtered links and found 601 matching Buddhist text links (DN, Sn, Dhp, MN, AN, Thig, Ud, Miln)
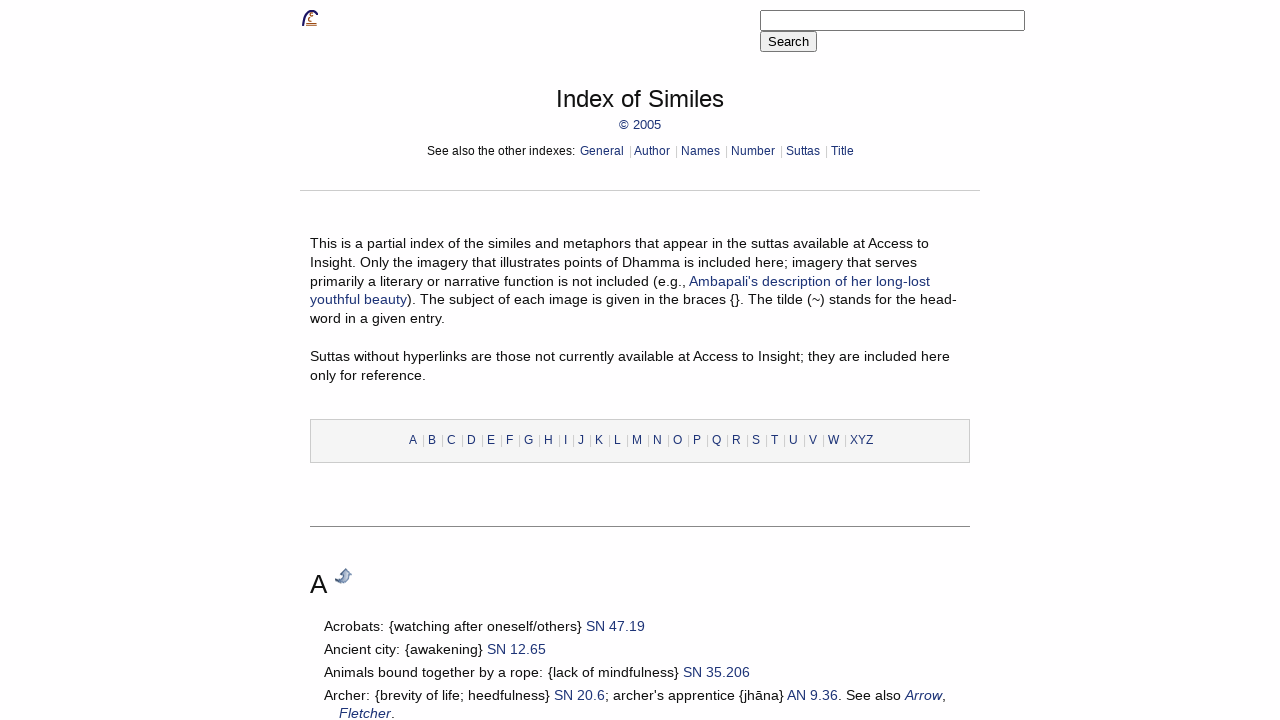

Clicked randomly selected Buddhist text link: Sn 4.15
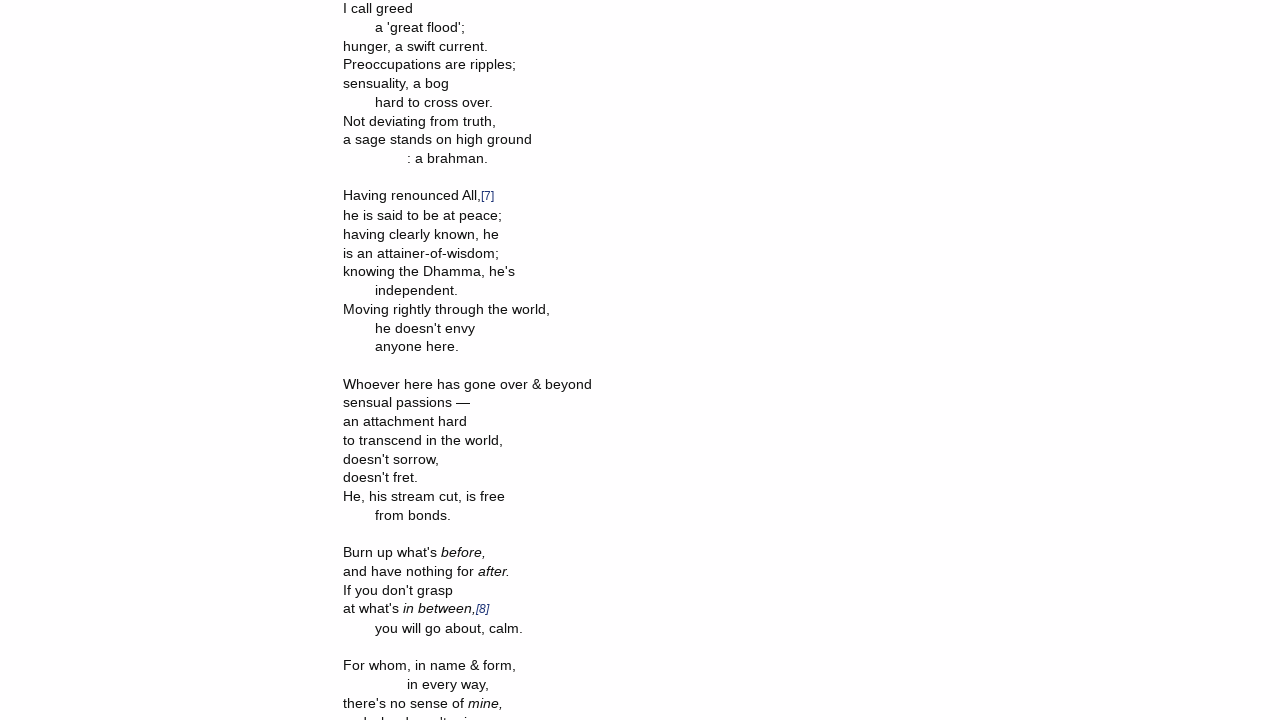

Waited for page to load (networkidle state reached)
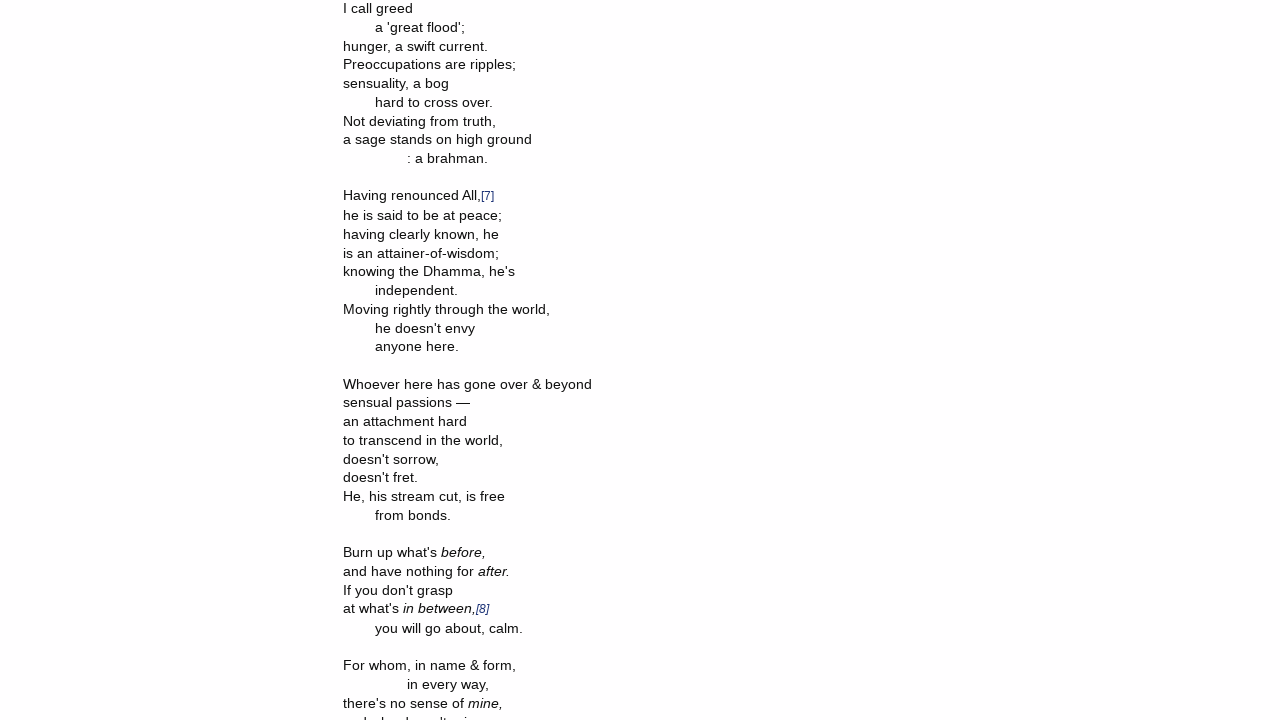

Queried for chapter and verse content elements
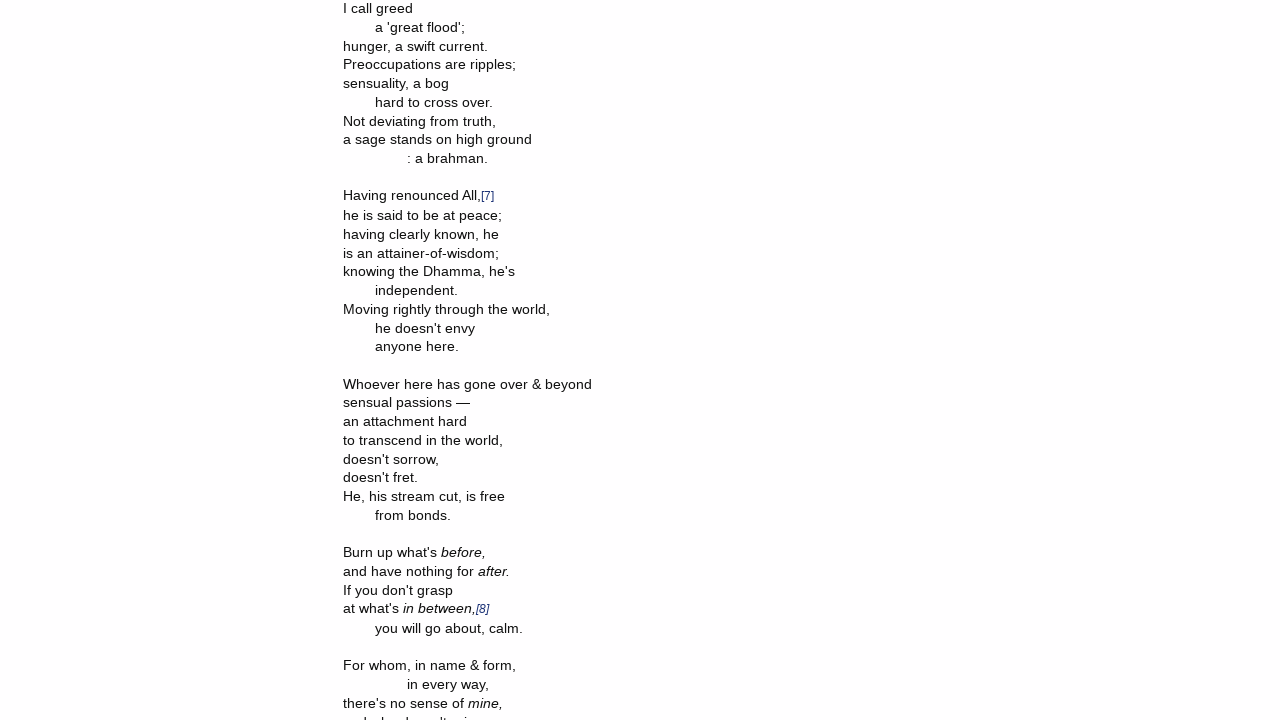

Verified chapter element content is present
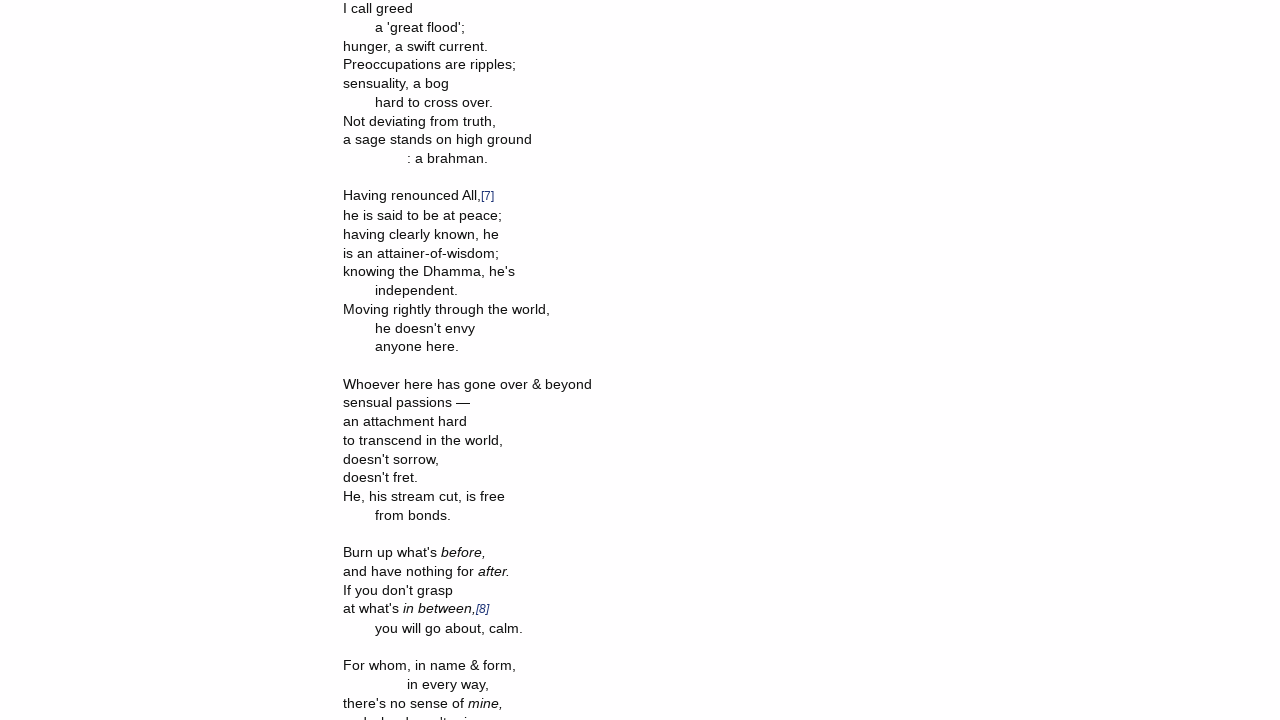

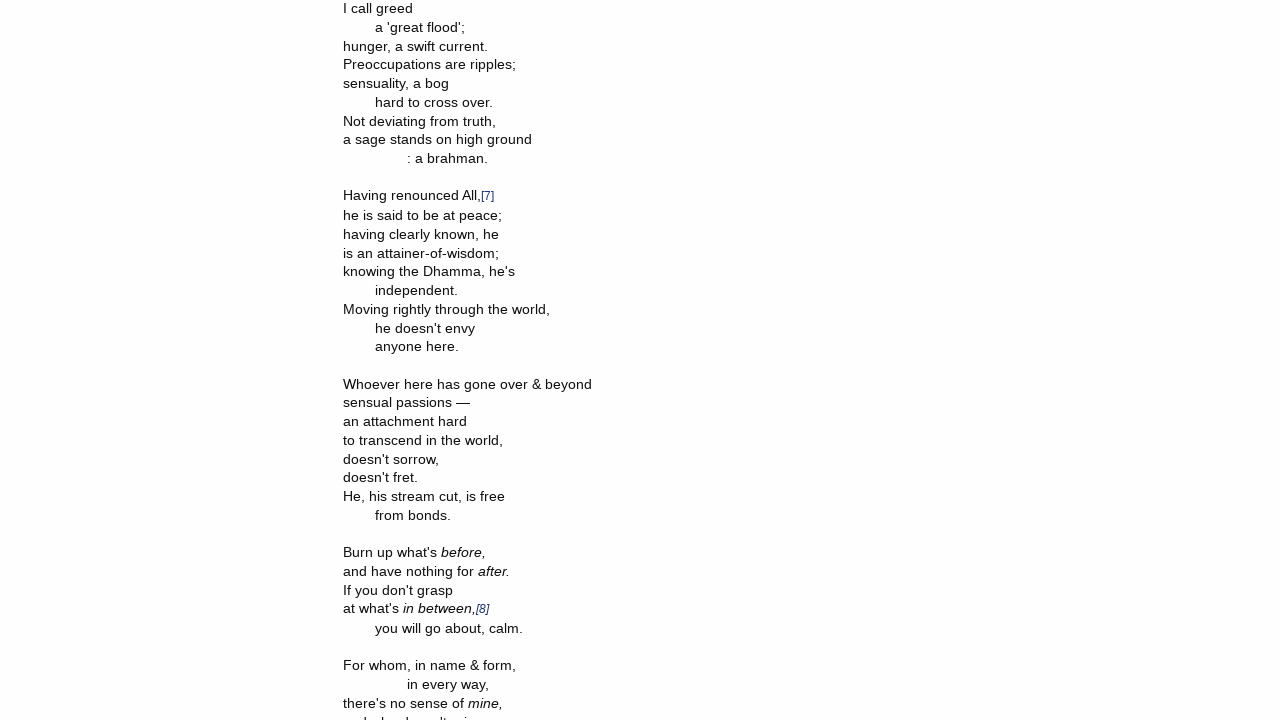